Navigates to the Form Authentication page and verifies the heading text displays "Login Page"

Starting URL: https://the-internet.herokuapp.com/

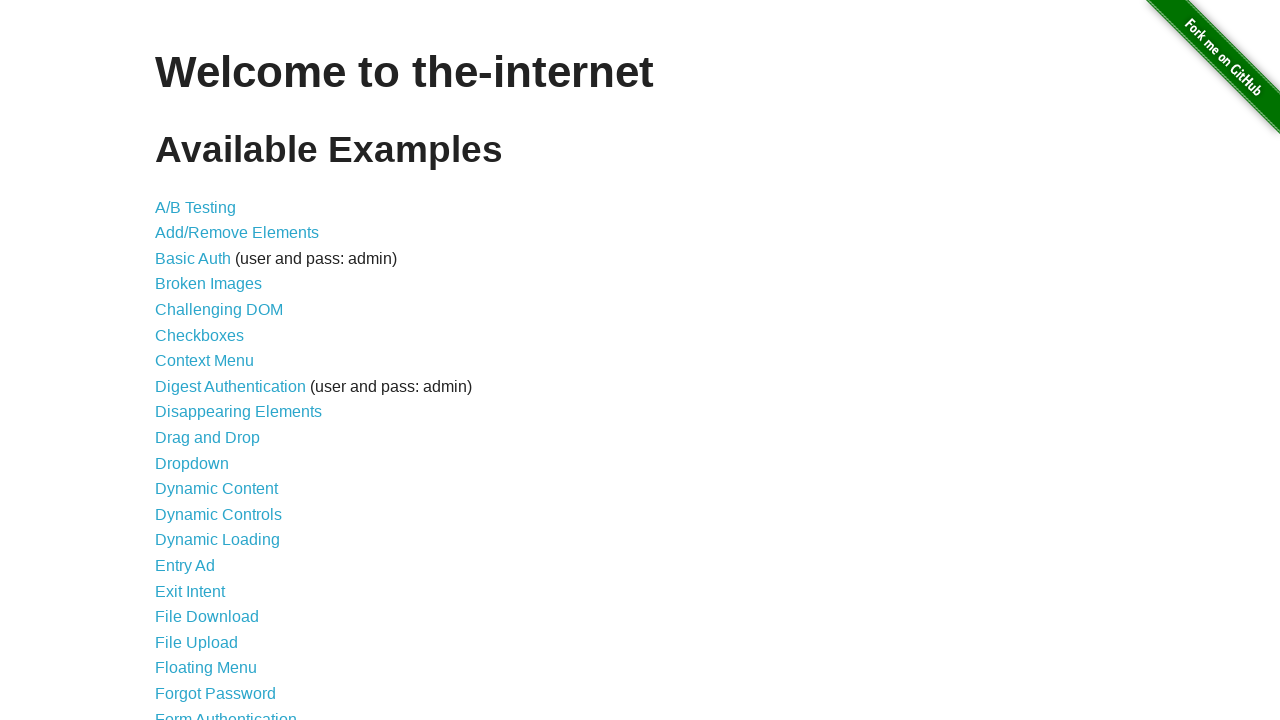

Clicked on Form Authentication link at (226, 712) on text=Form Authentication
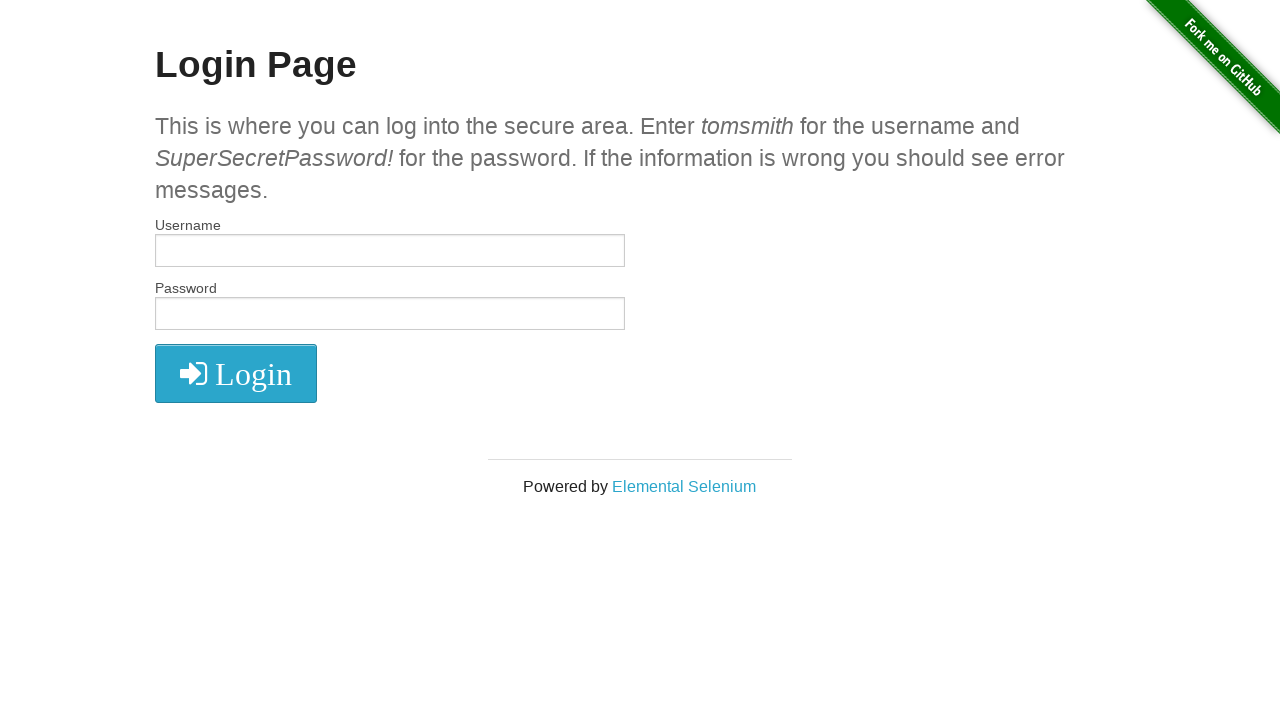

Heading element loaded on page
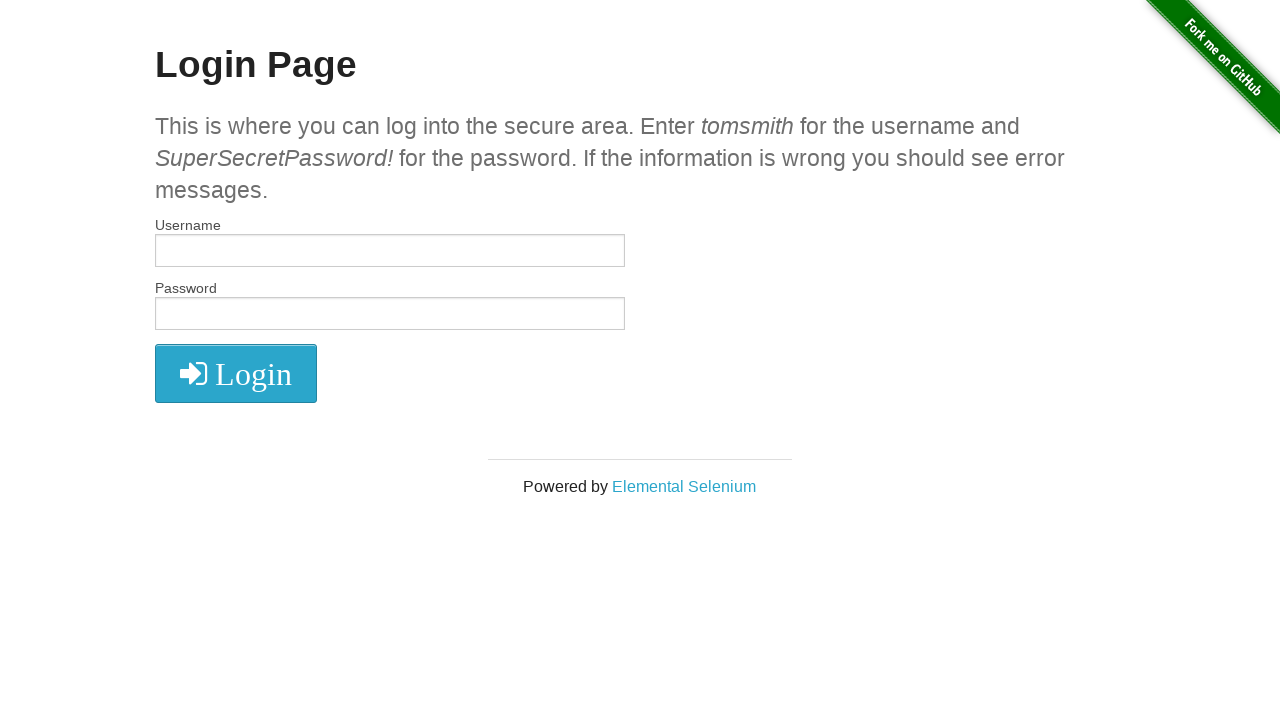

Verified heading text displays 'Login Page'
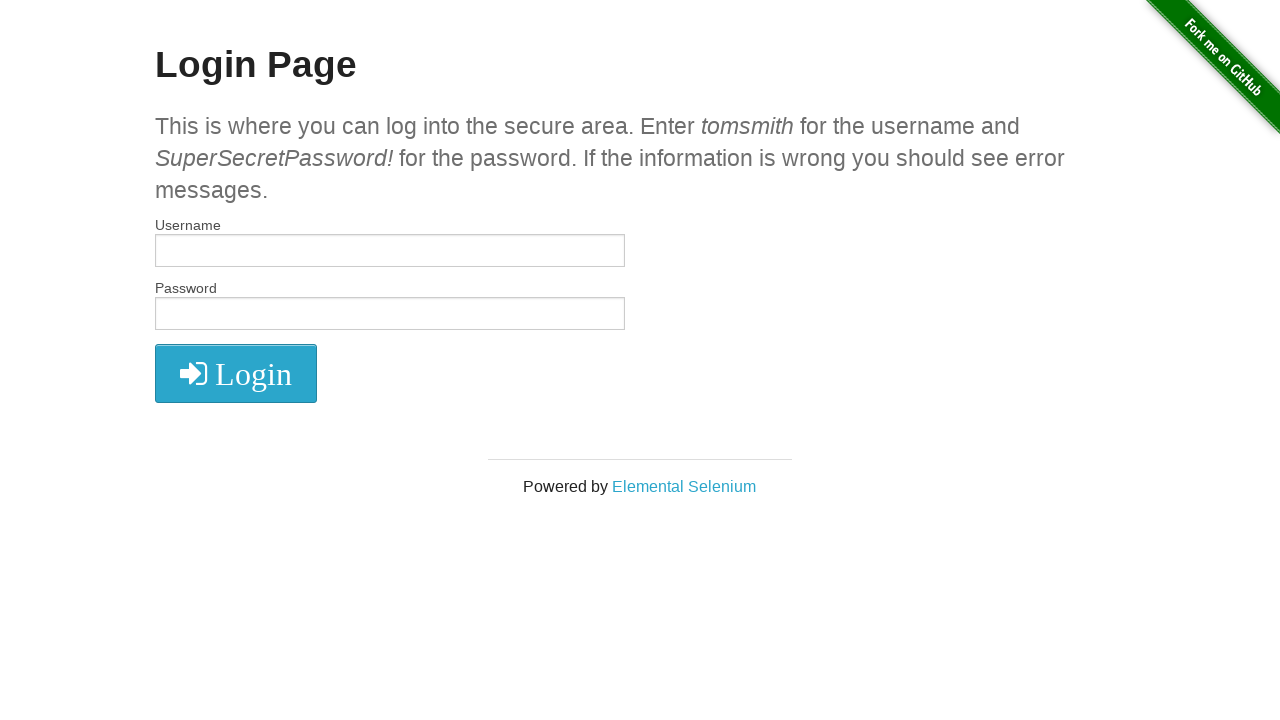

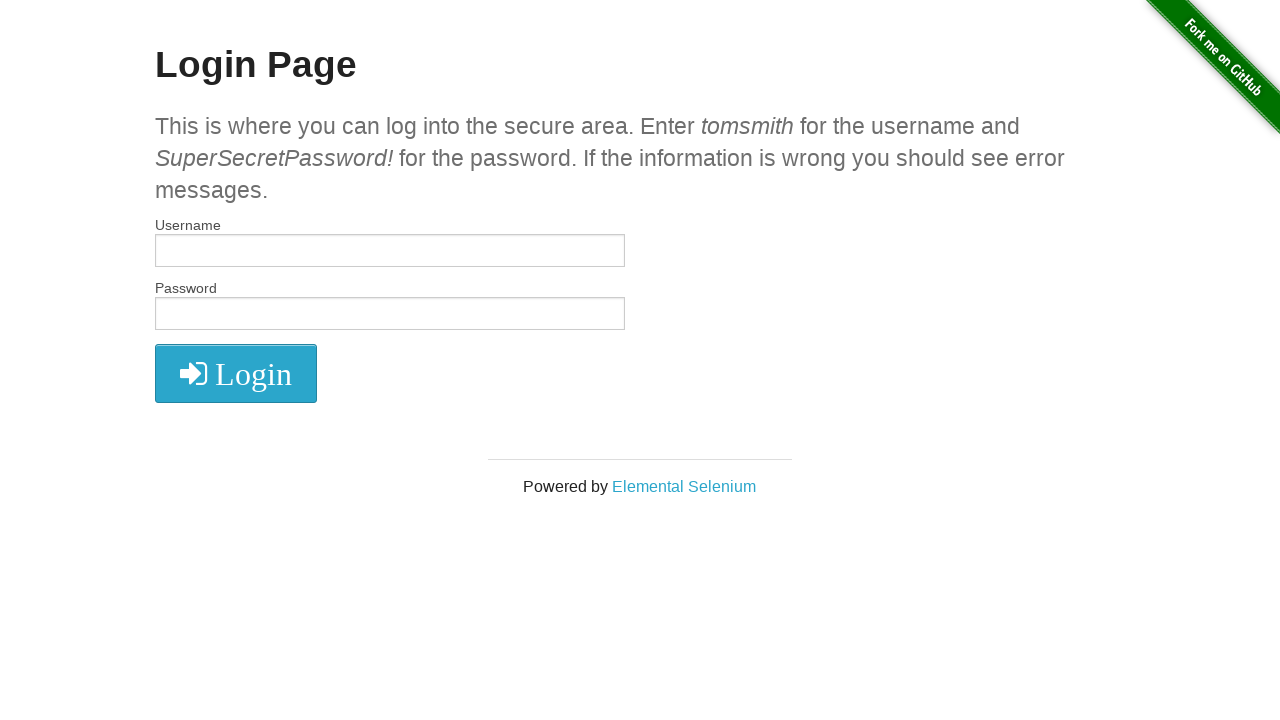